Tests checkbox functionality by locating two checkboxes, clicking them if they are not already selected, and verifying both checkboxes end up in a selected state.

Starting URL: https://the-internet.herokuapp.com/checkboxes

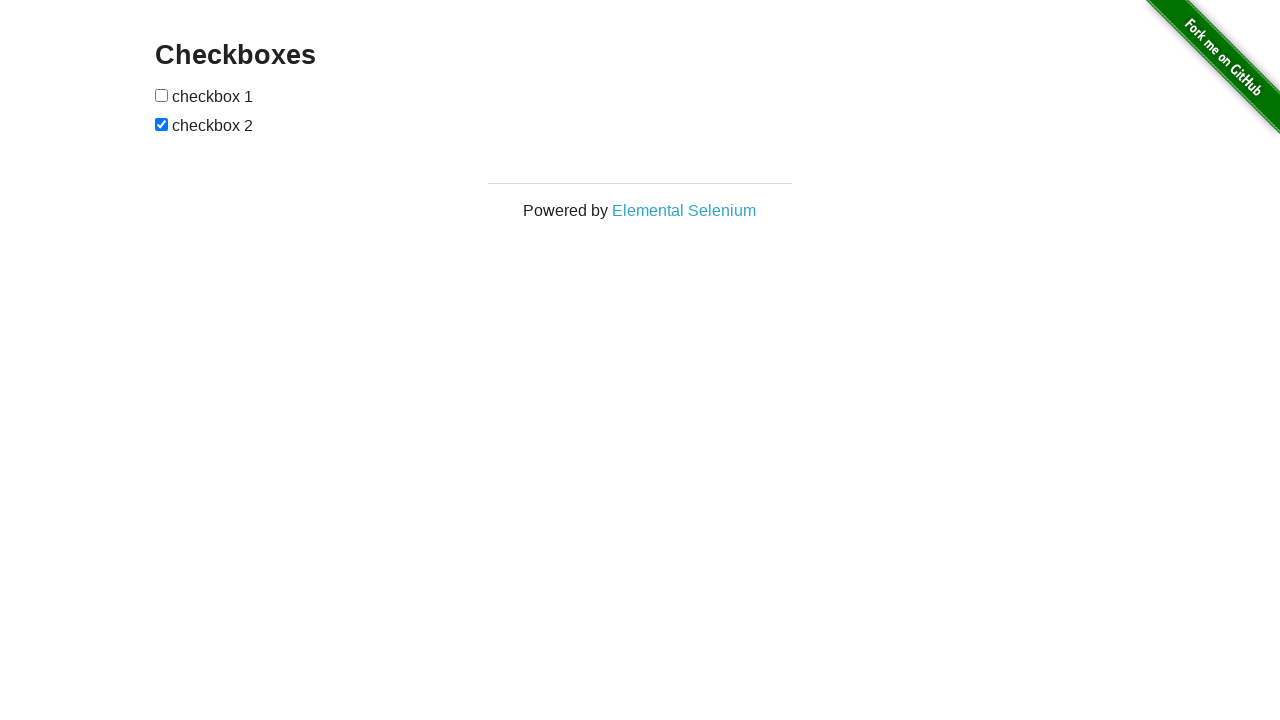

Located first checkbox element
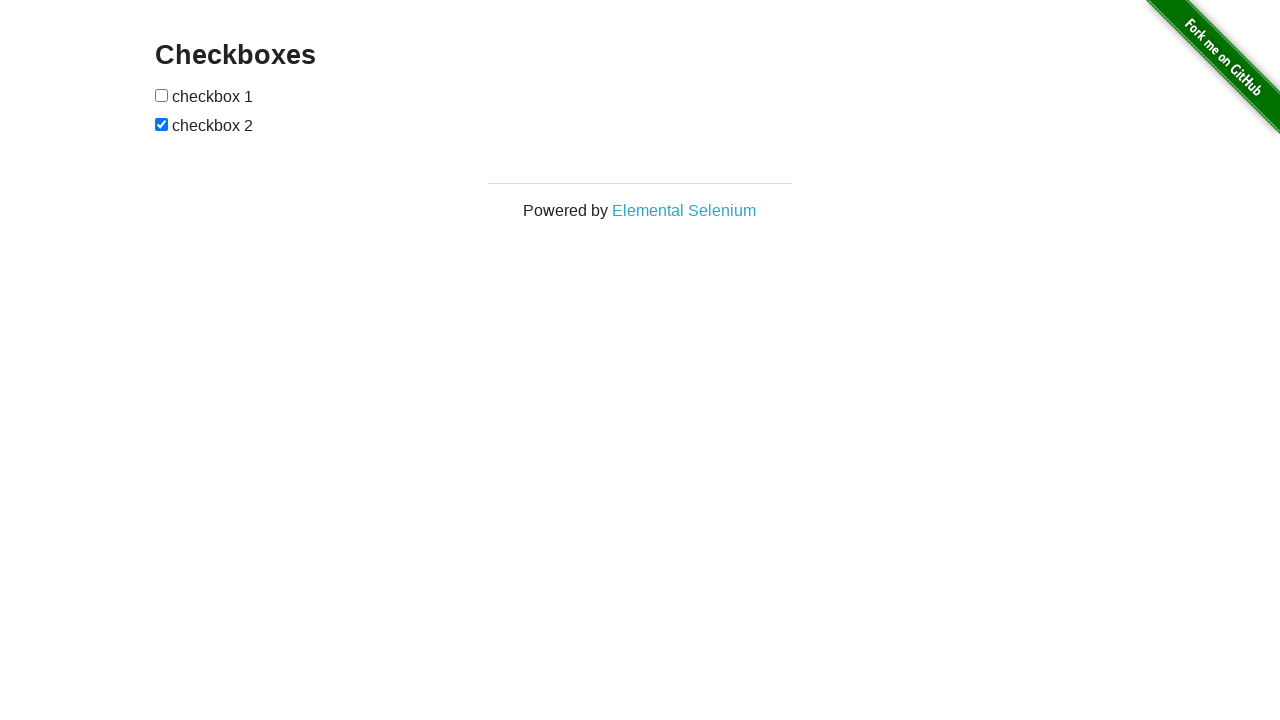

Located second checkbox element
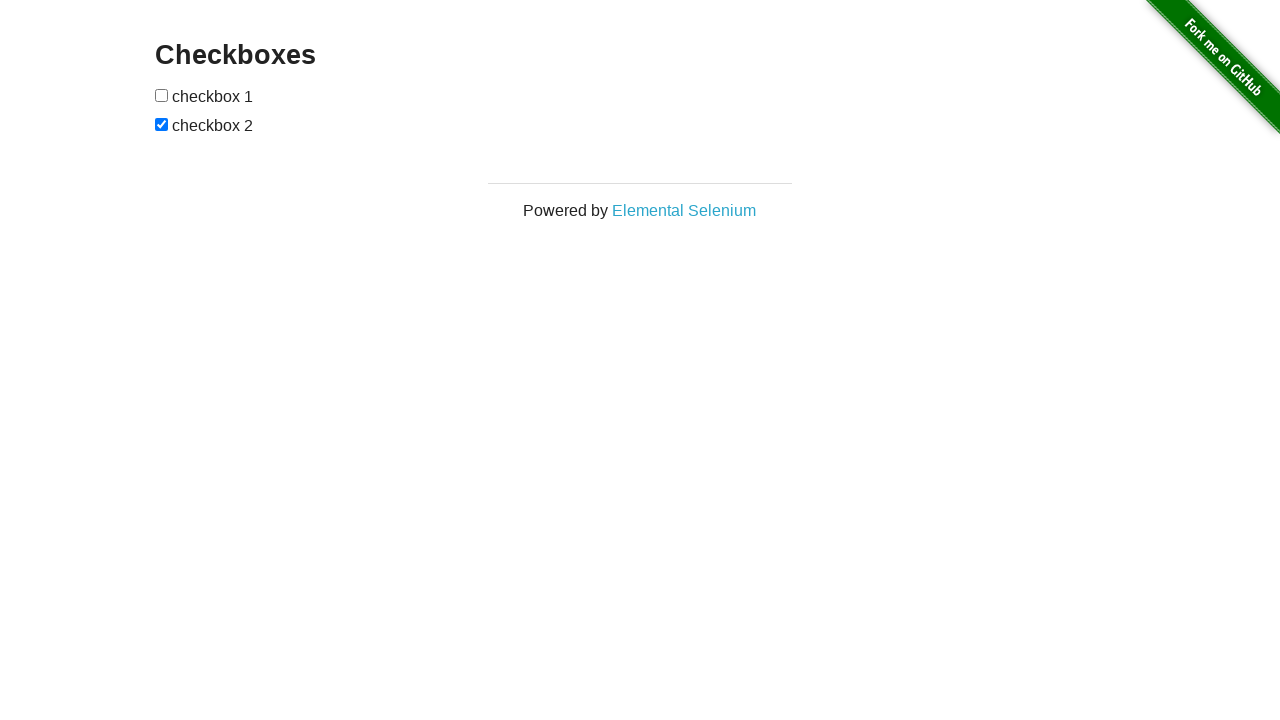

Checked if first checkbox is selected
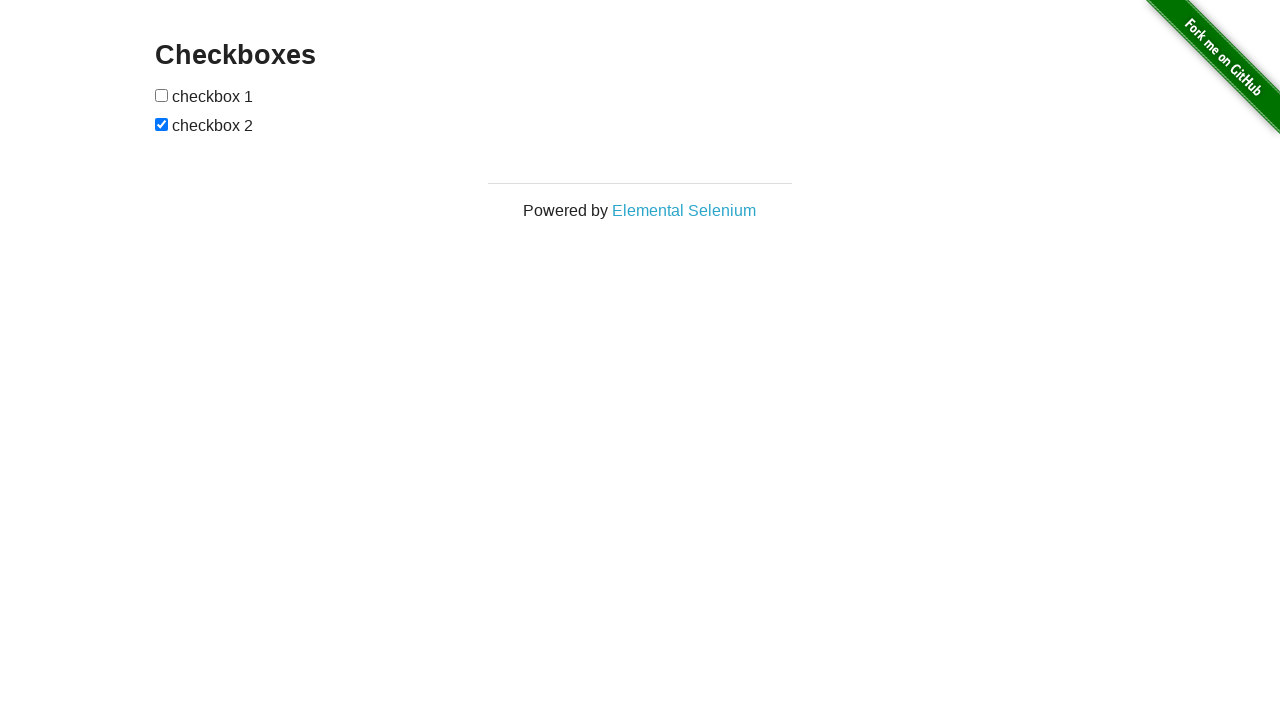

Clicked first checkbox to select it at (162, 95) on (//input[@type='checkbox'])[1]
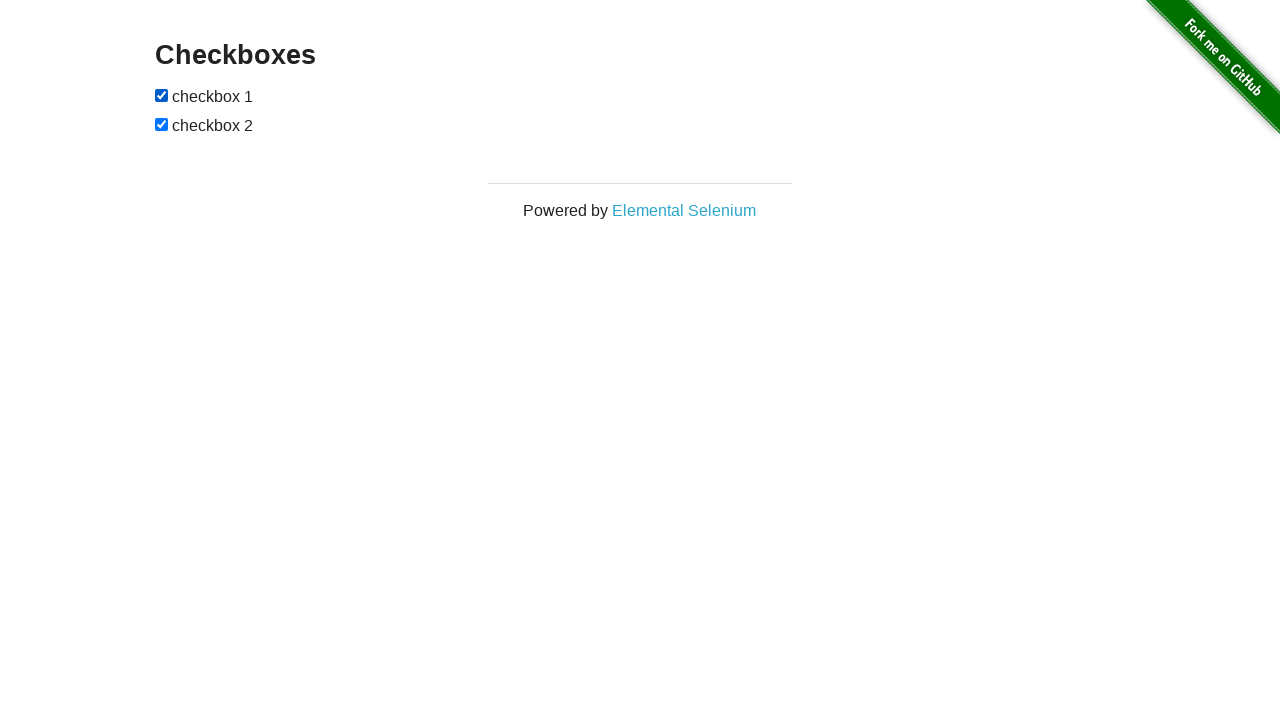

Second checkbox is already selected
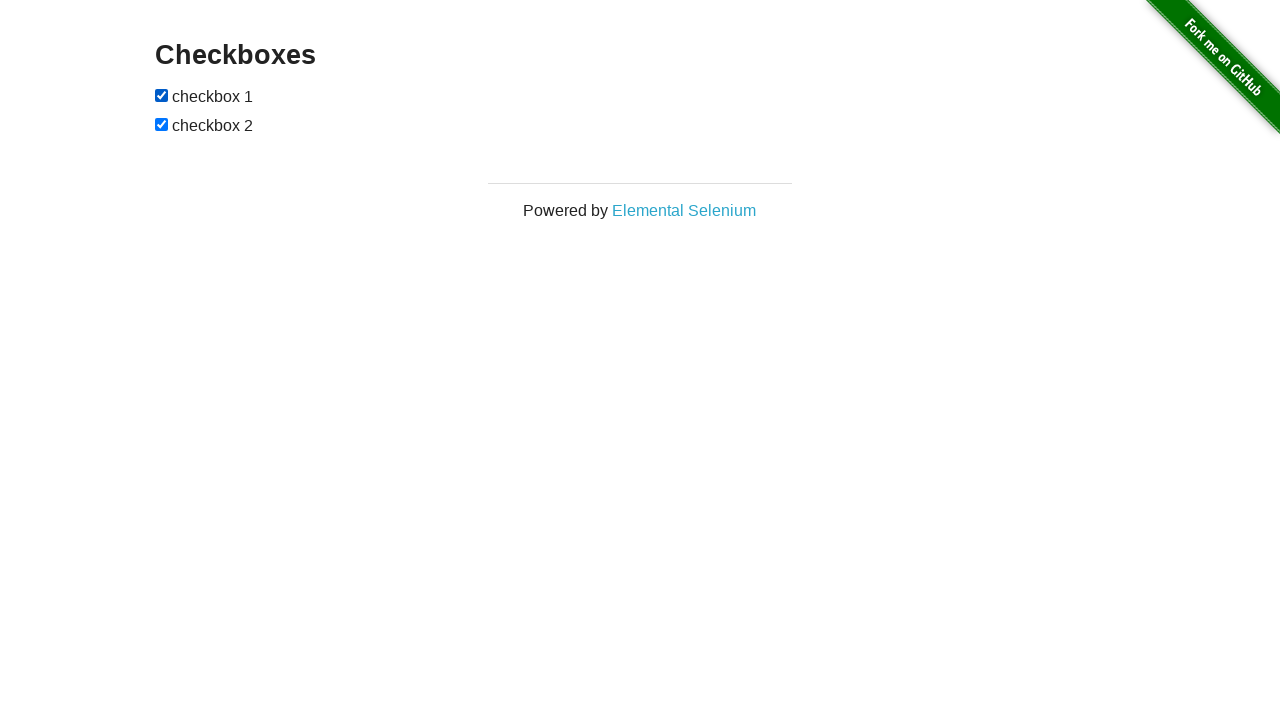

Verified first checkbox is selected
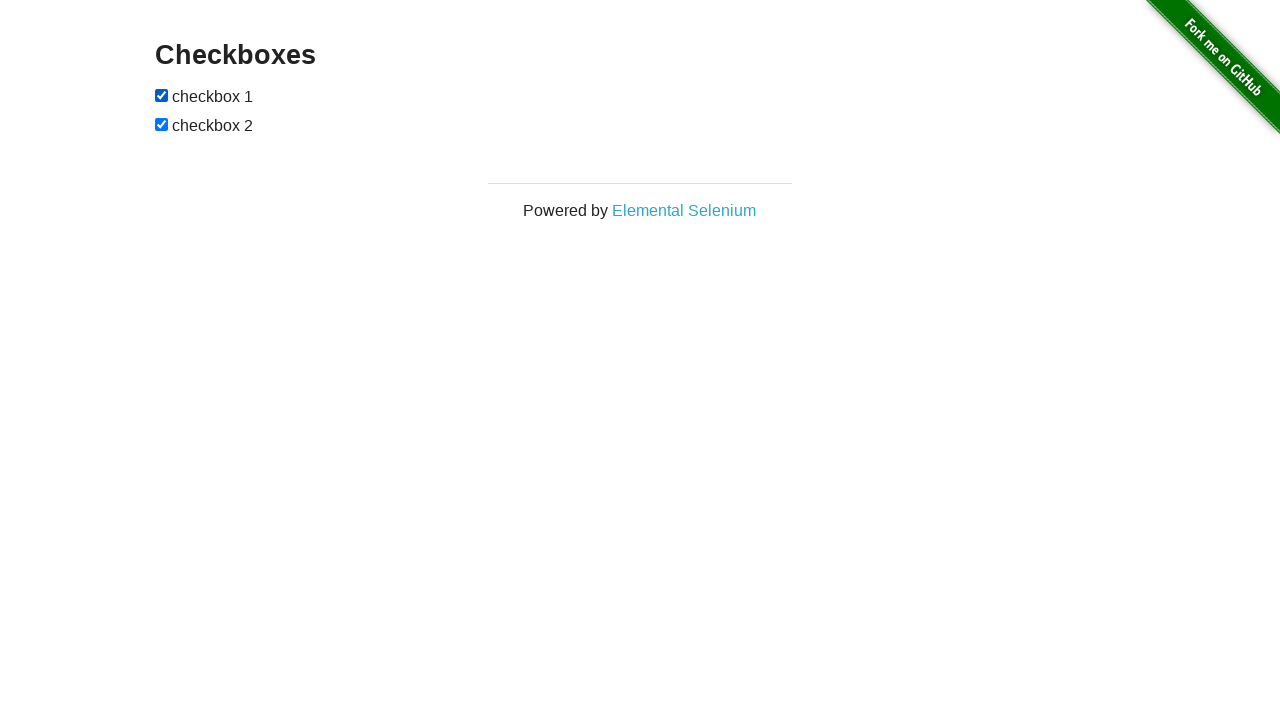

Verified second checkbox is selected
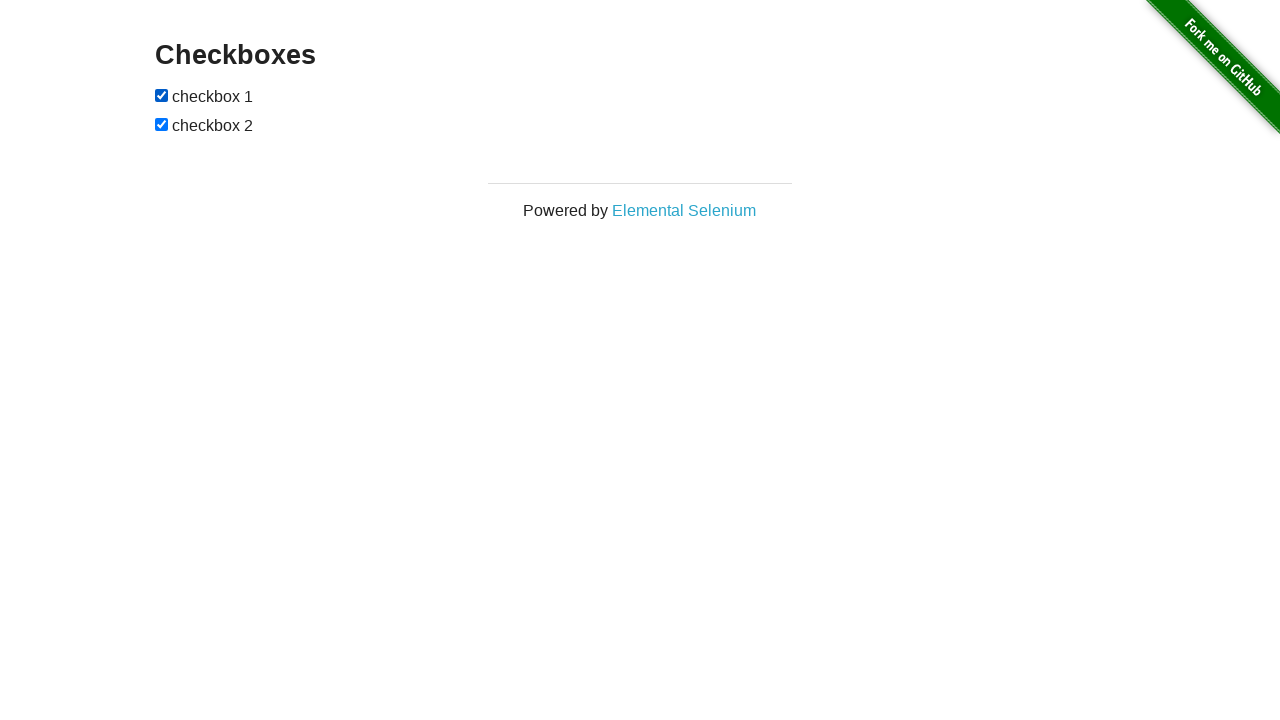

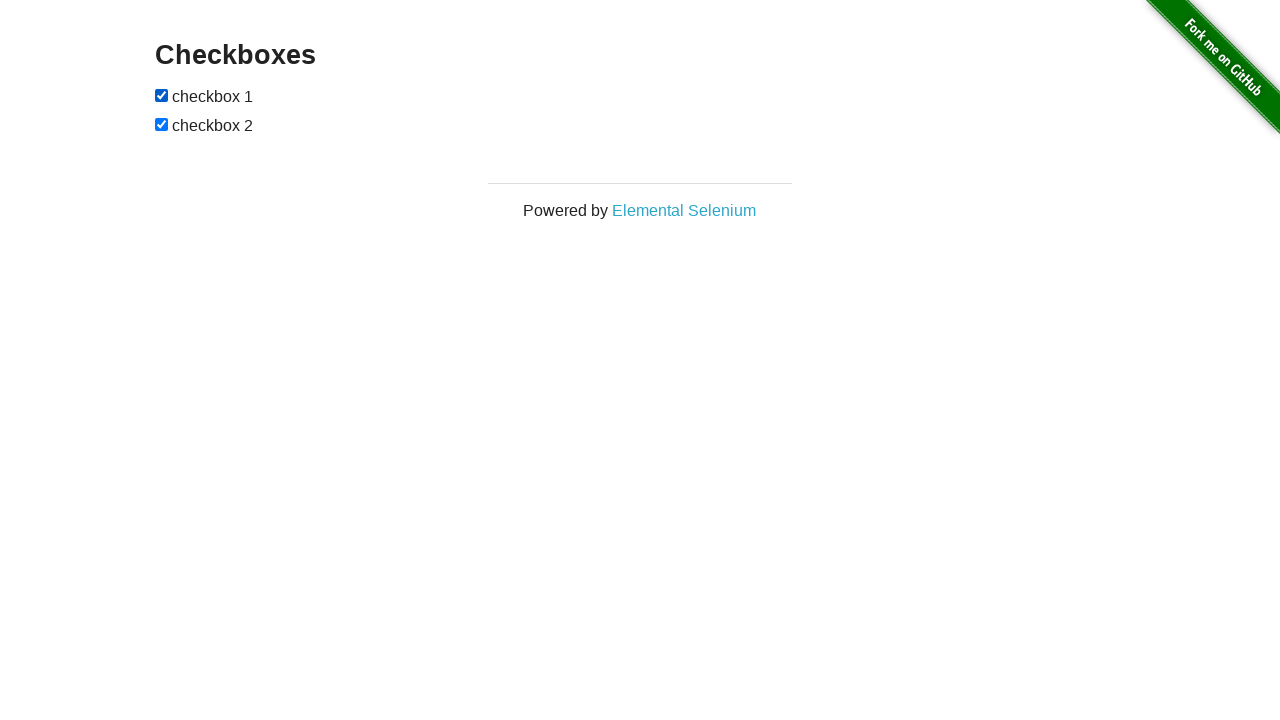